Navigates to an automation practice page and retrieves the text of a button element using XPath

Starting URL: https://rahulshettyacademy.com/AutomationPractice/

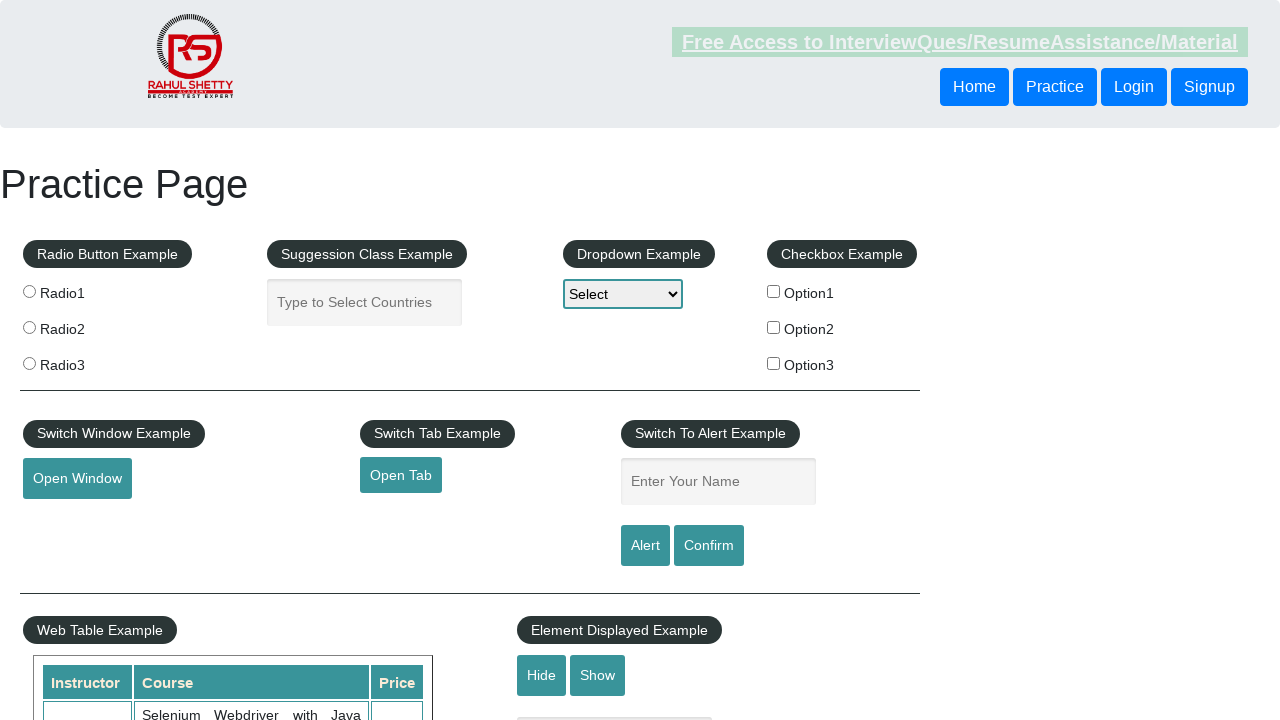

Navigated to automation practice page
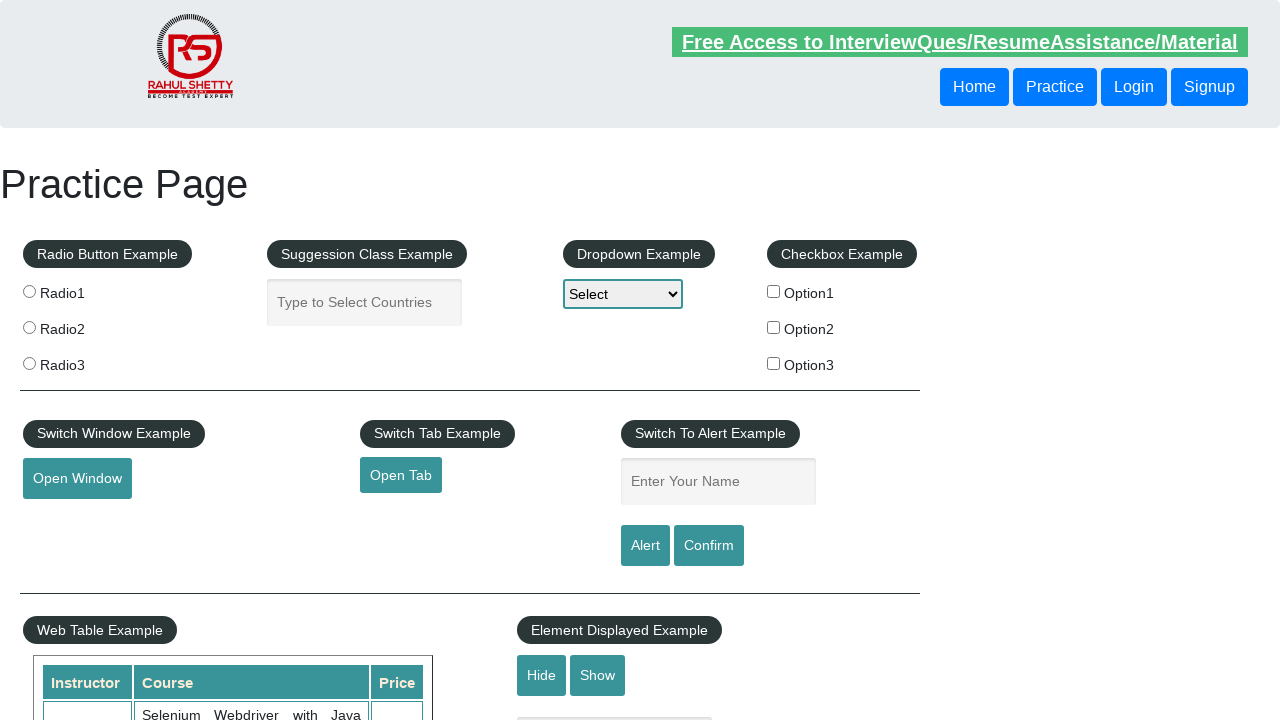

Located button element using XPath
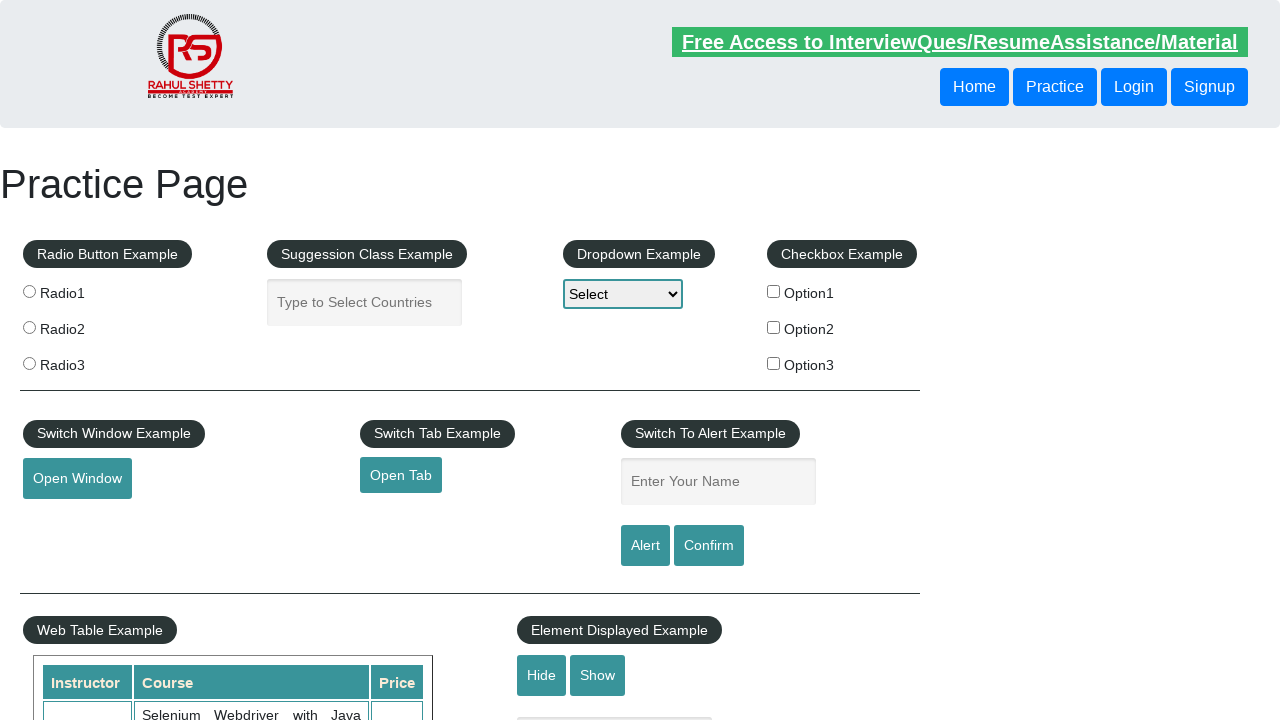

Button element is now visible and ready
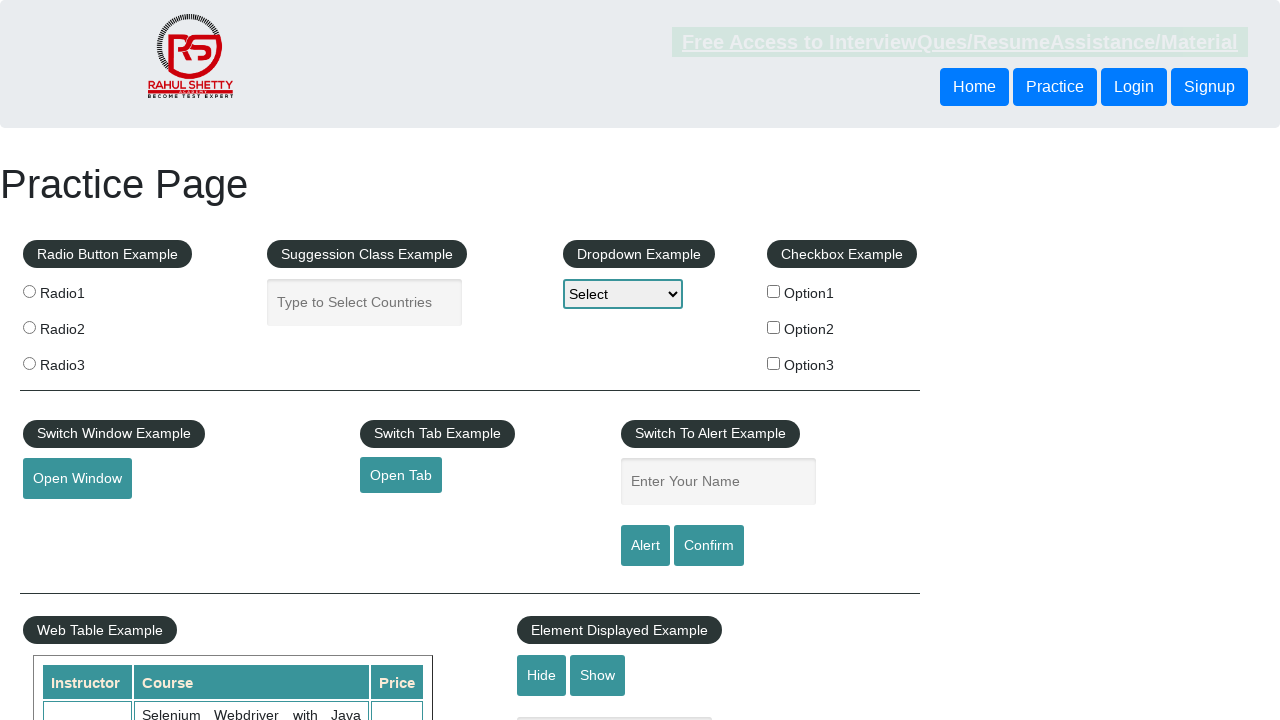

Retrieved button text: 'Login'
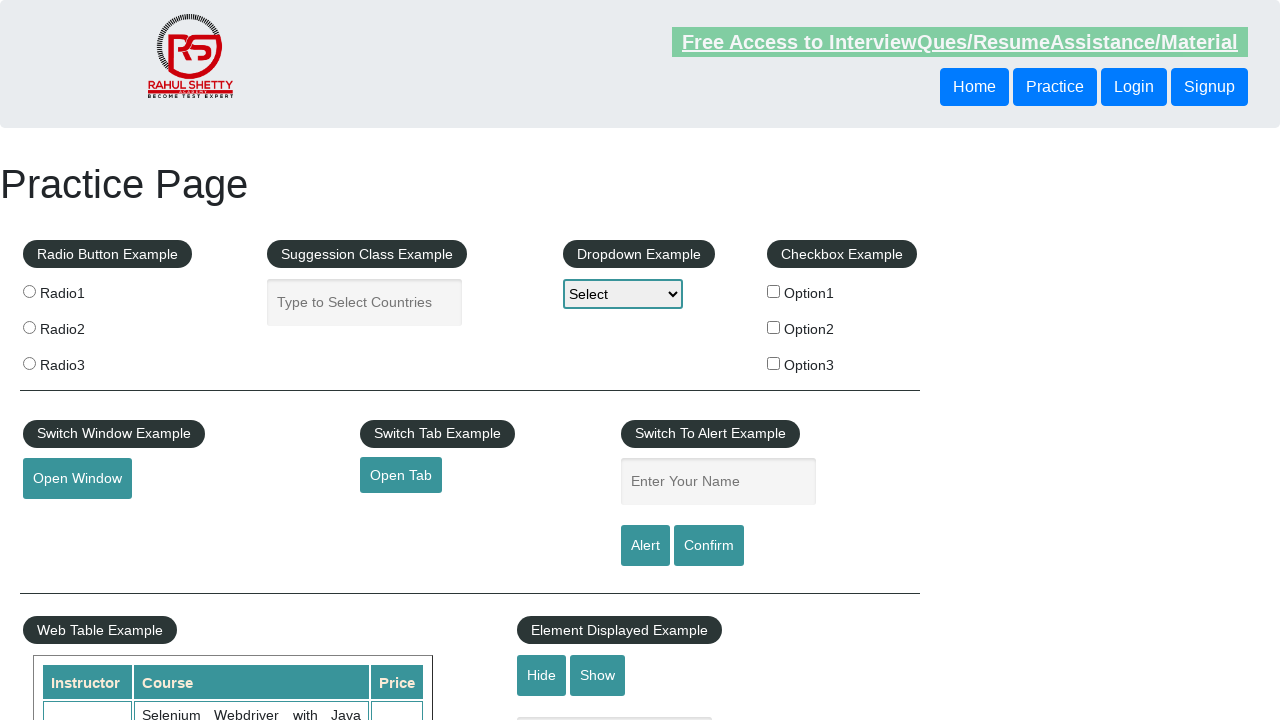

Printed button text to console
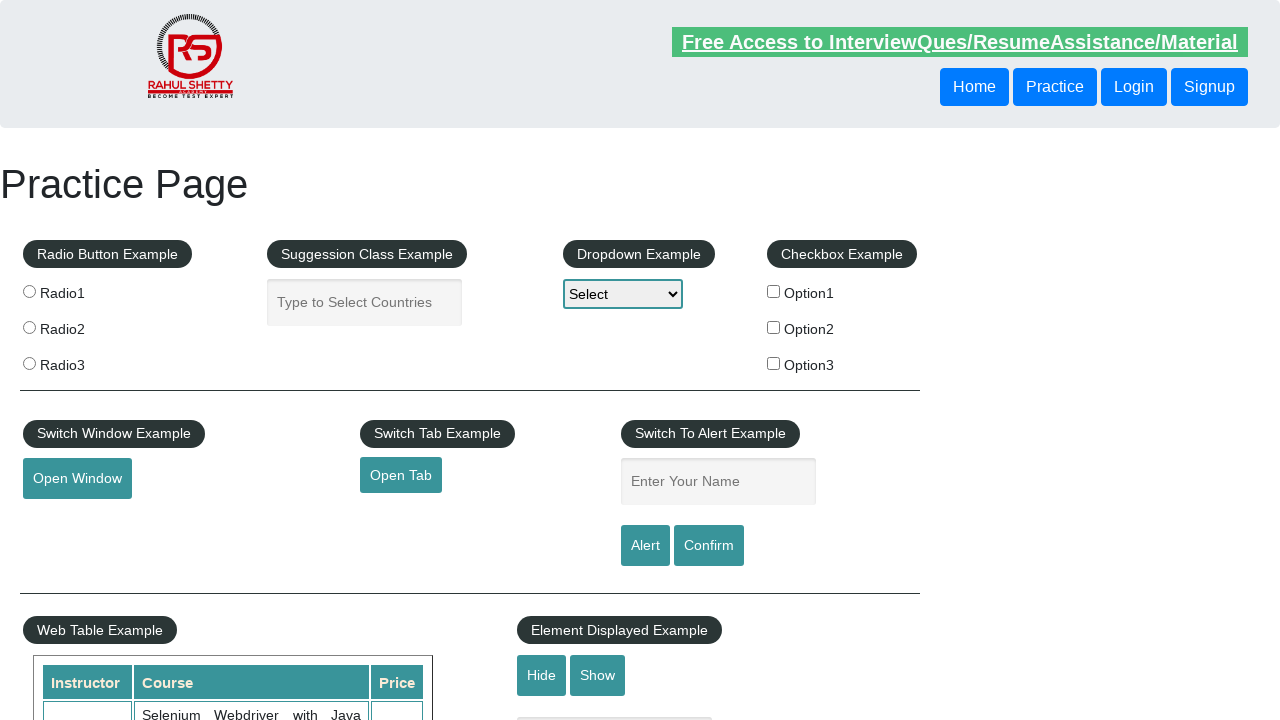

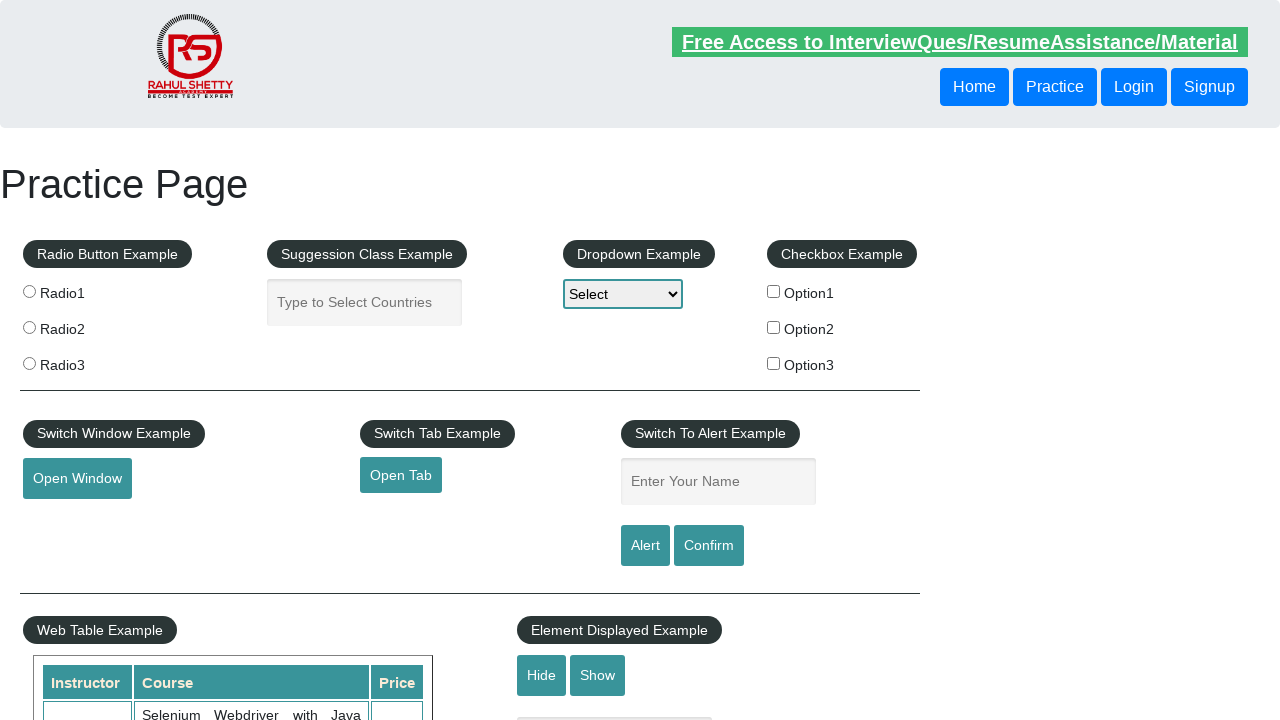